Tests page scrolling functionality by scrolling down 1000 pixels on the Selenium website using JavaScript execution

Starting URL: https://www.selenium.dev

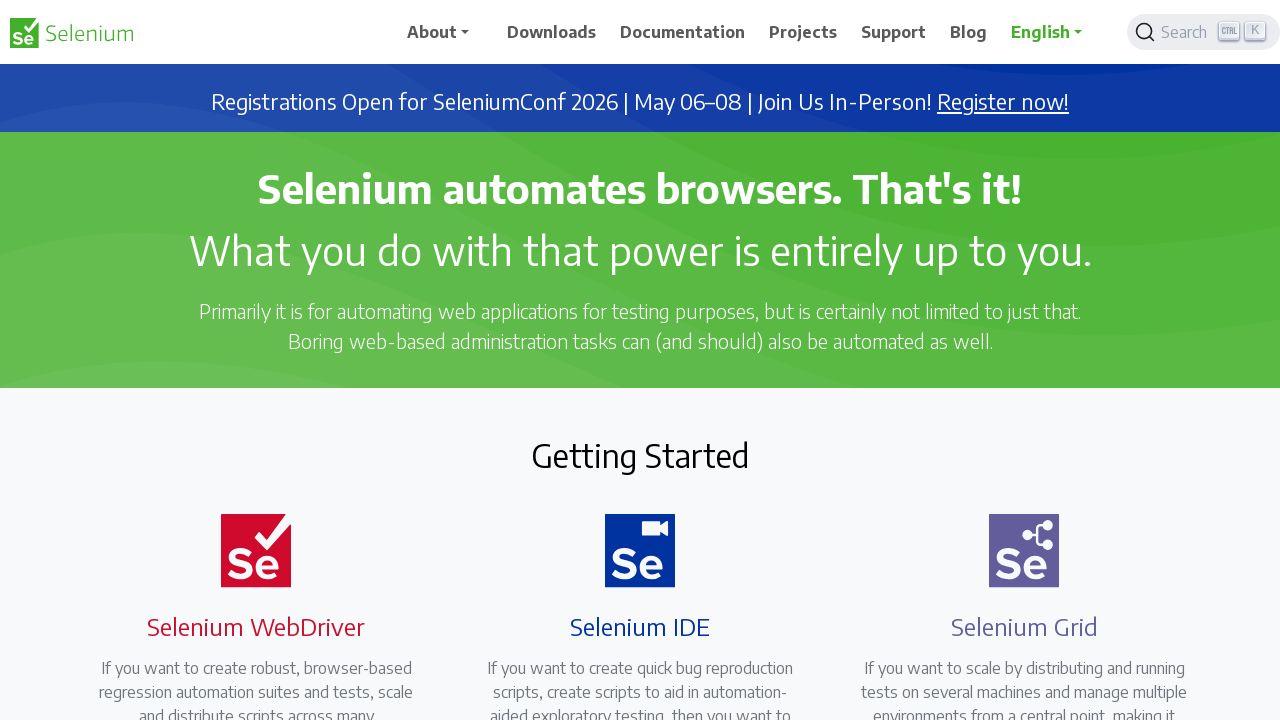

Scrolled down 1000 pixels on the Selenium website
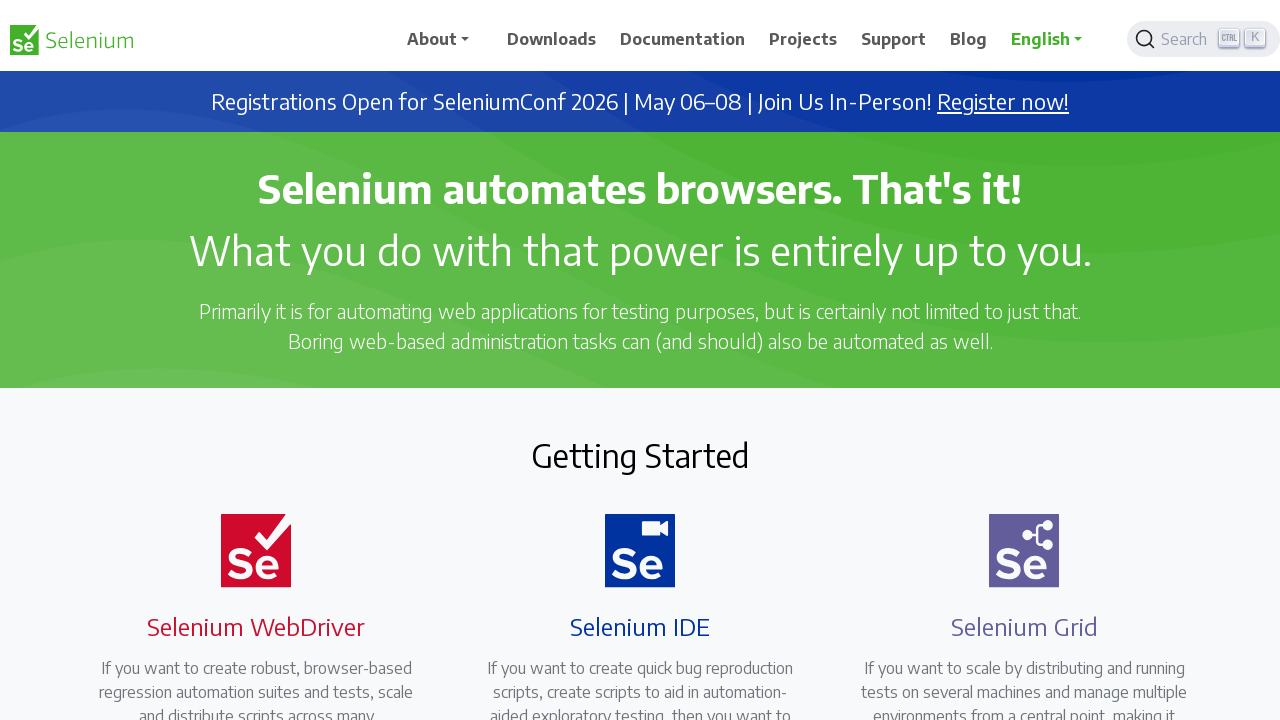

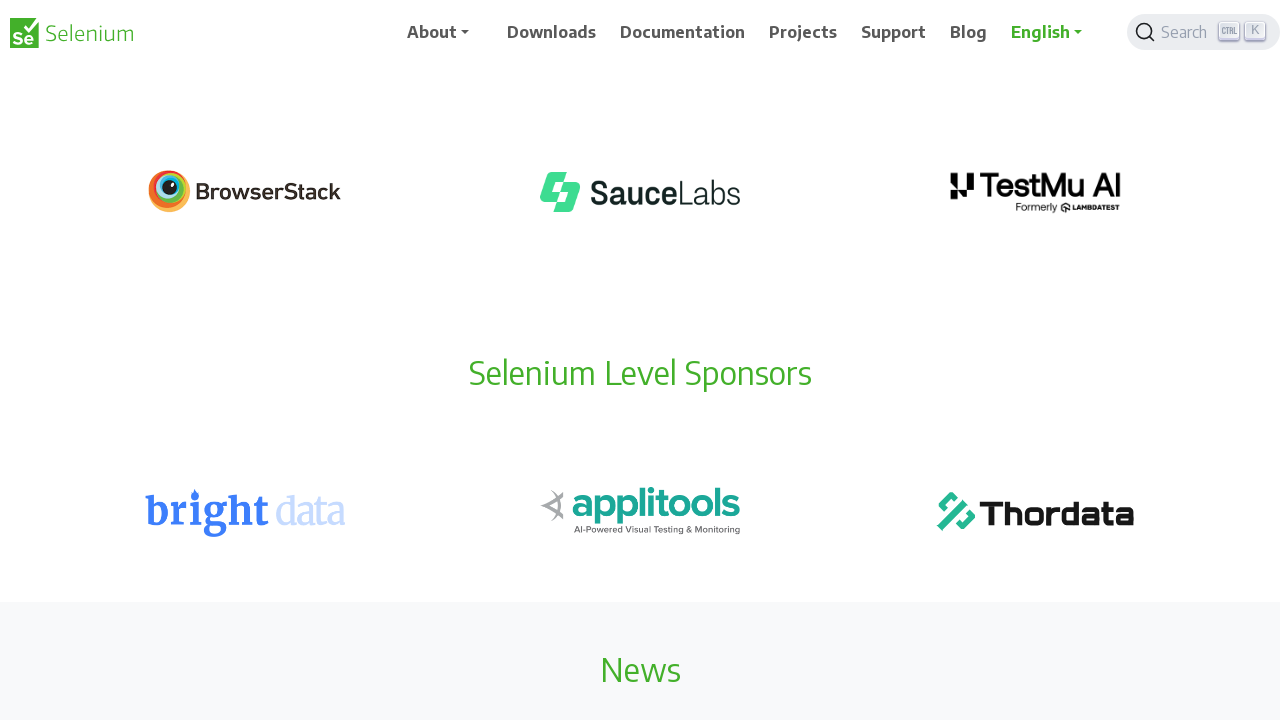